Tests adding todo items by filling the input field and pressing Enter, verifying items appear in the list

Starting URL: https://demo.playwright.dev/todomvc

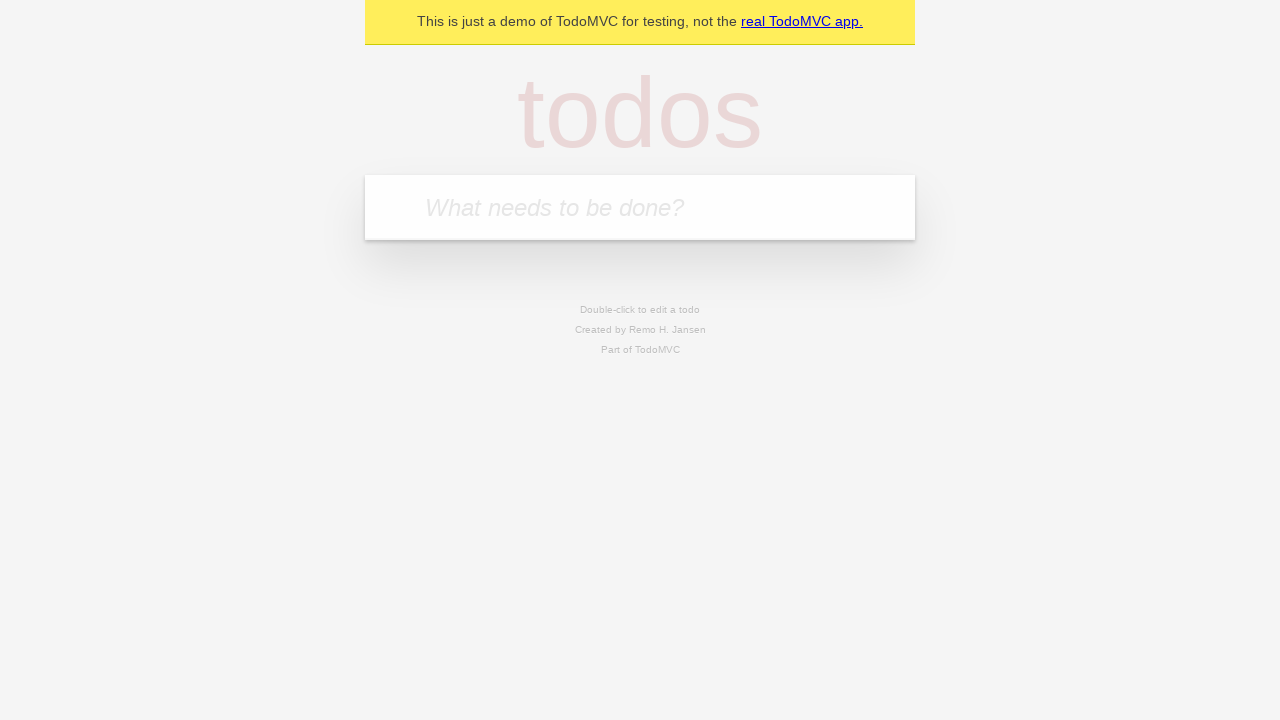

Located the todo input field with placeholder 'What needs to be done?'
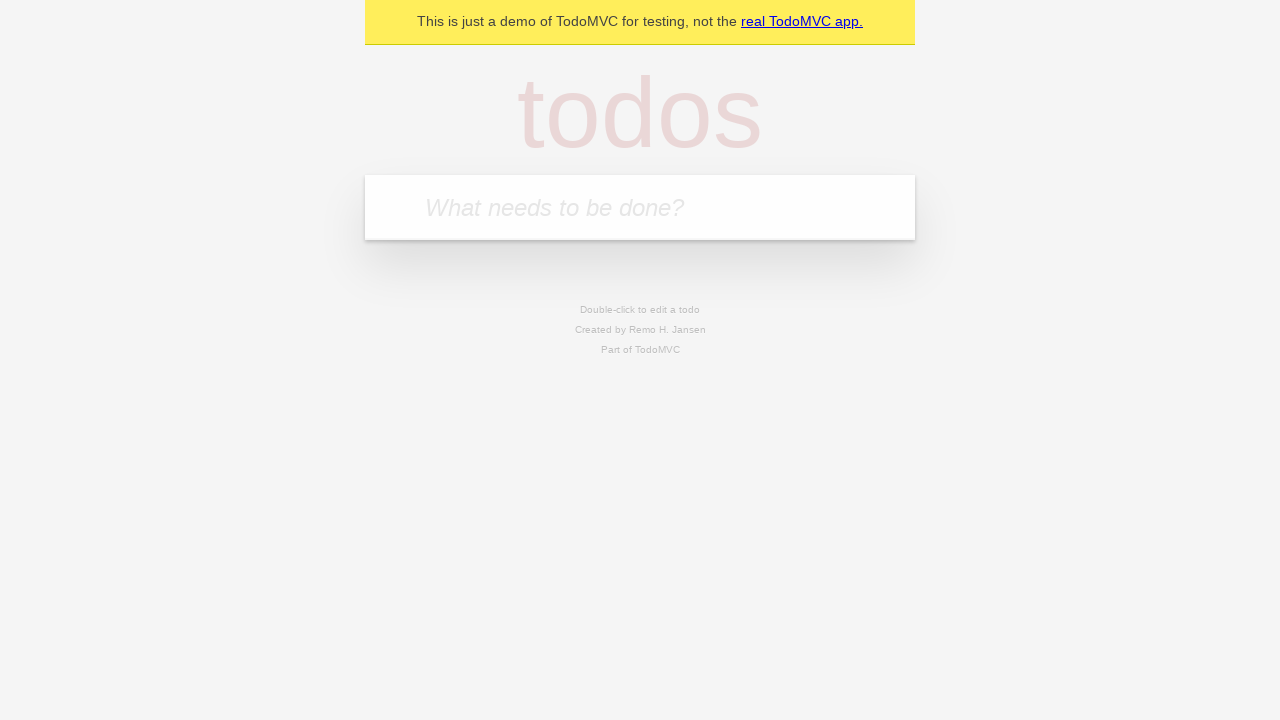

Filled todo input with 'buy some cheese' on internal:attr=[placeholder="What needs to be done?"i]
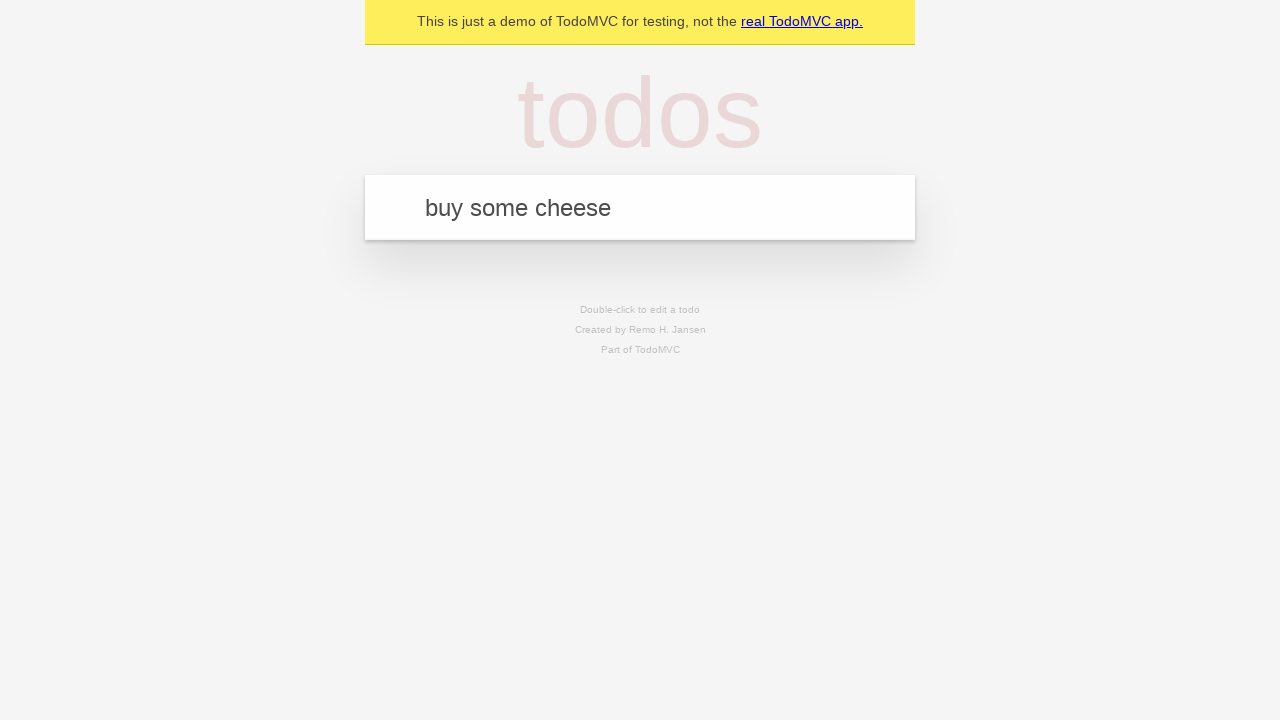

Pressed Enter to create first todo item on internal:attr=[placeholder="What needs to be done?"i]
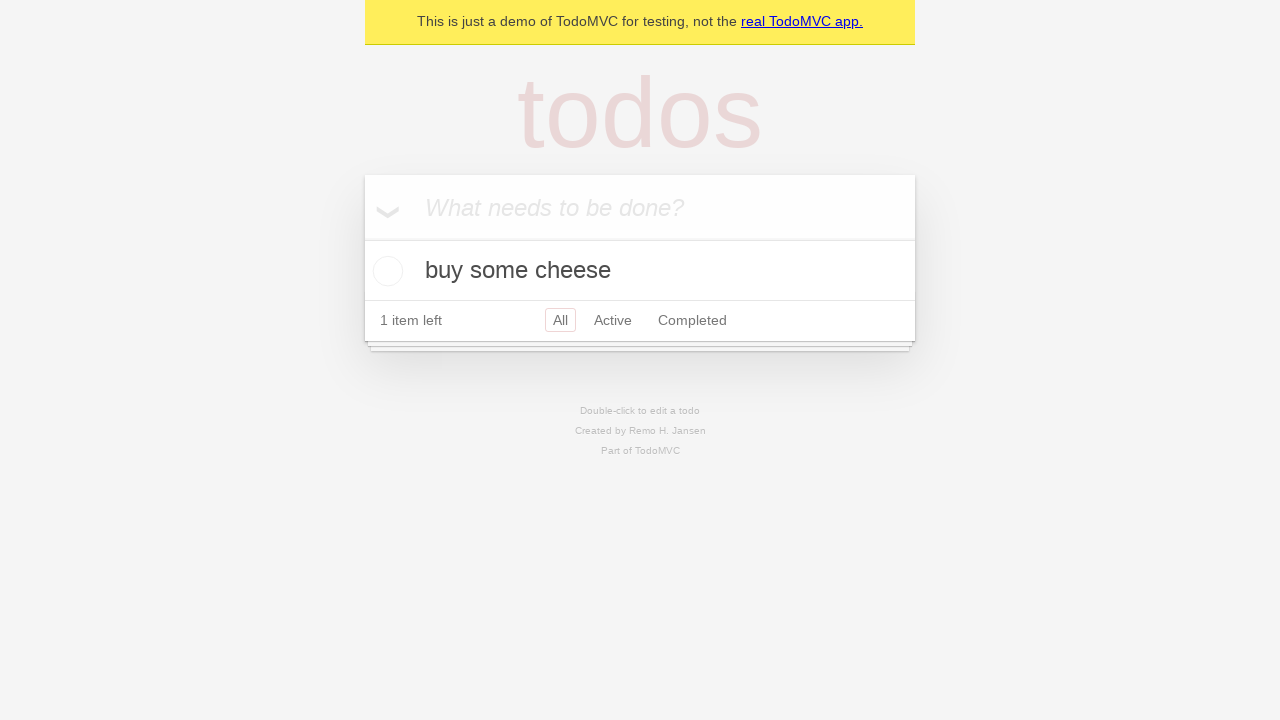

Verified first todo item appeared in the list
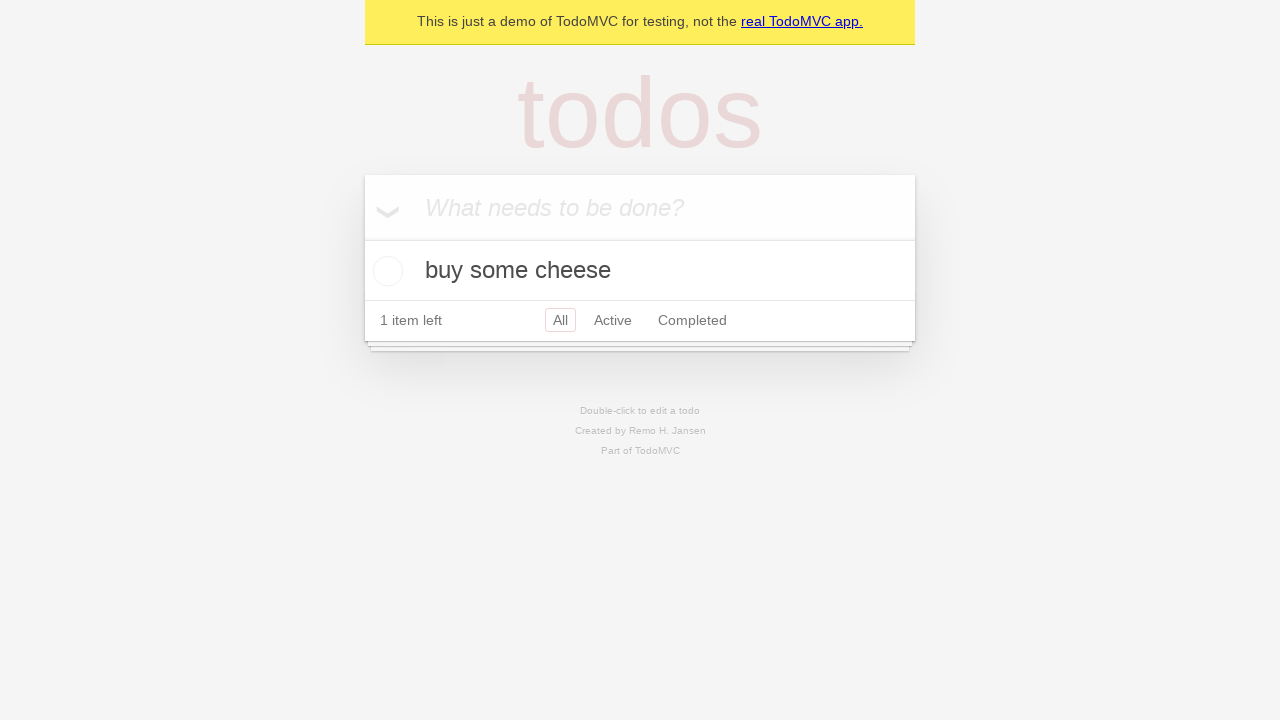

Filled todo input with 'feed the cat' on internal:attr=[placeholder="What needs to be done?"i]
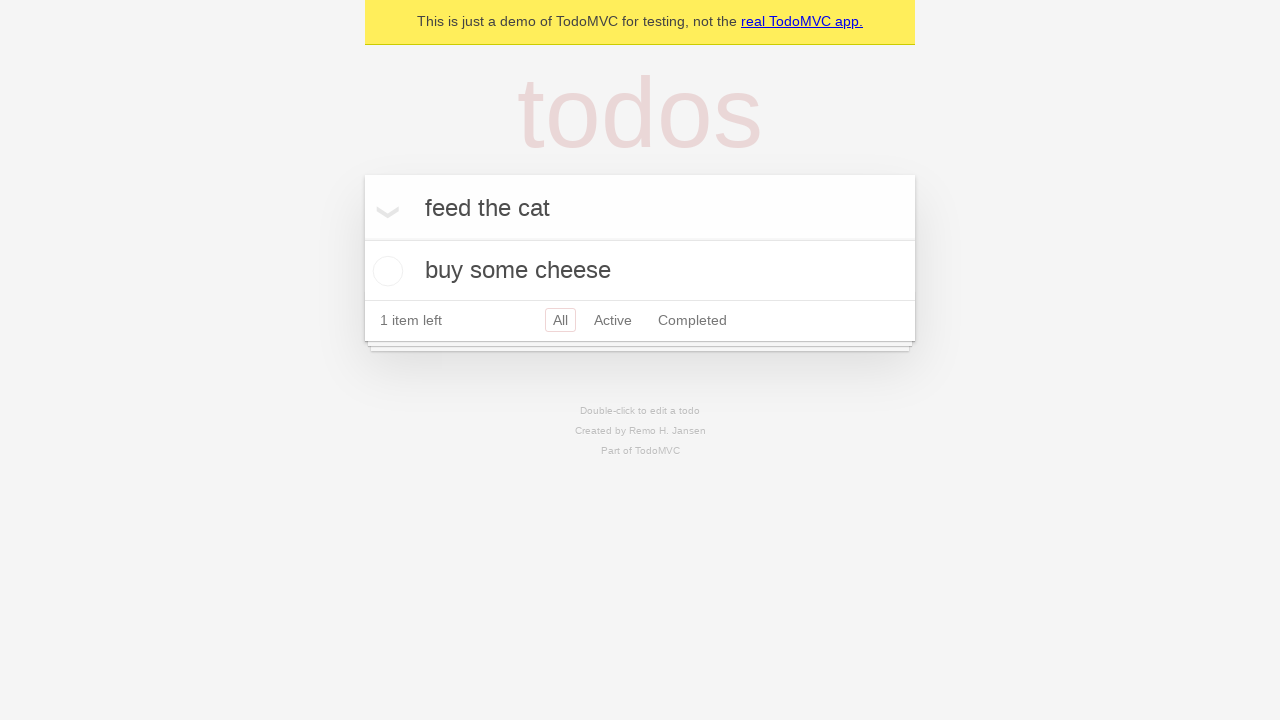

Pressed Enter to create second todo item on internal:attr=[placeholder="What needs to be done?"i]
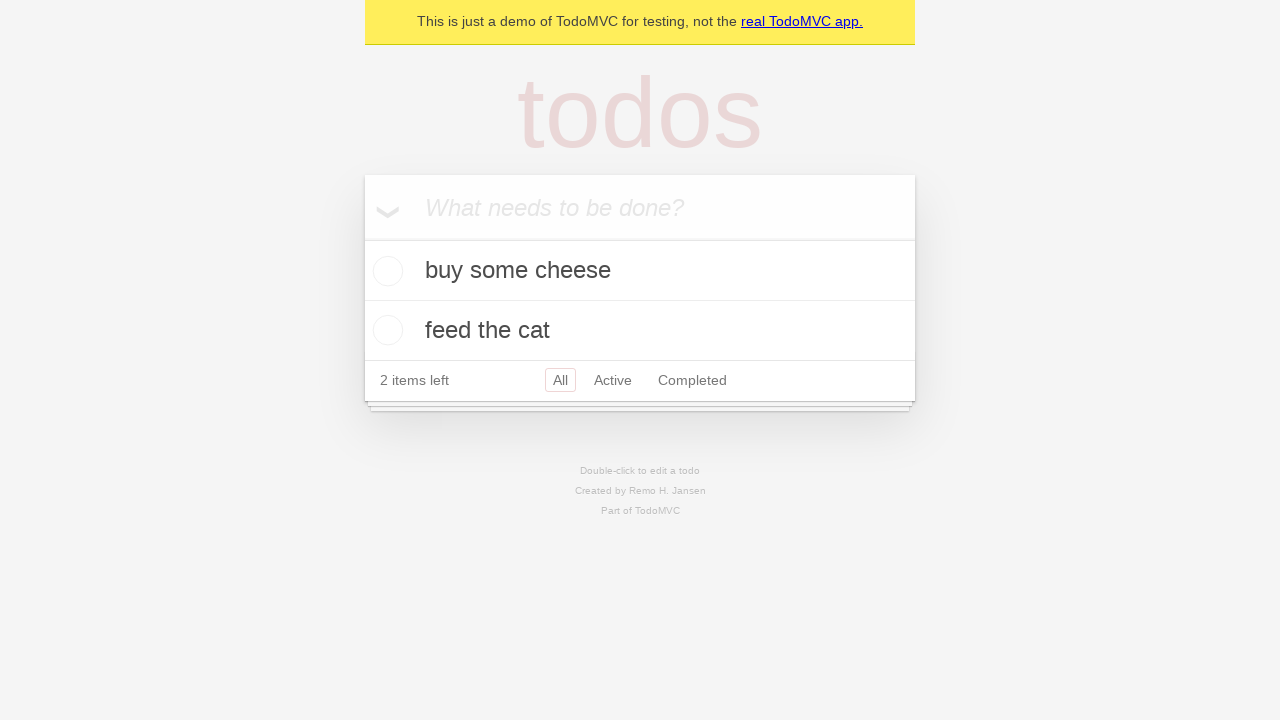

Verified both todo items appear in the list
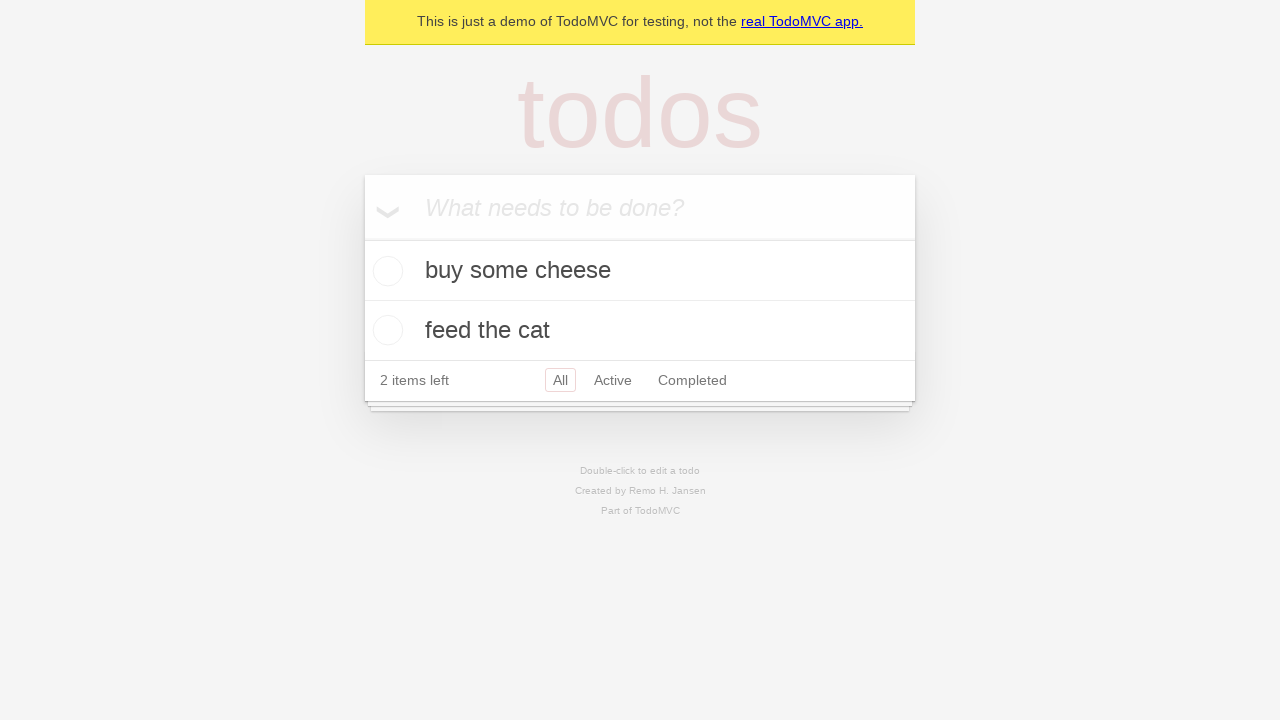

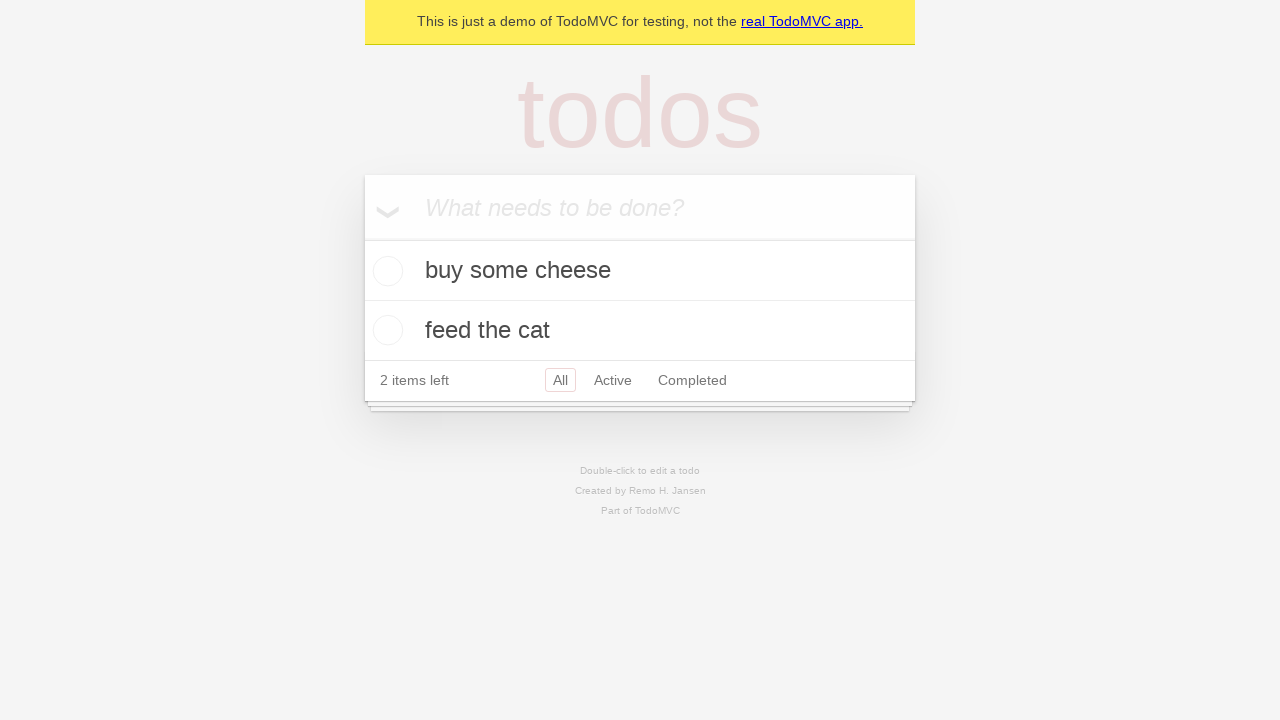